Tests window handling functionality by opening a popup window and retrieving window handles

Starting URL: http://omayo.blogspot.com/

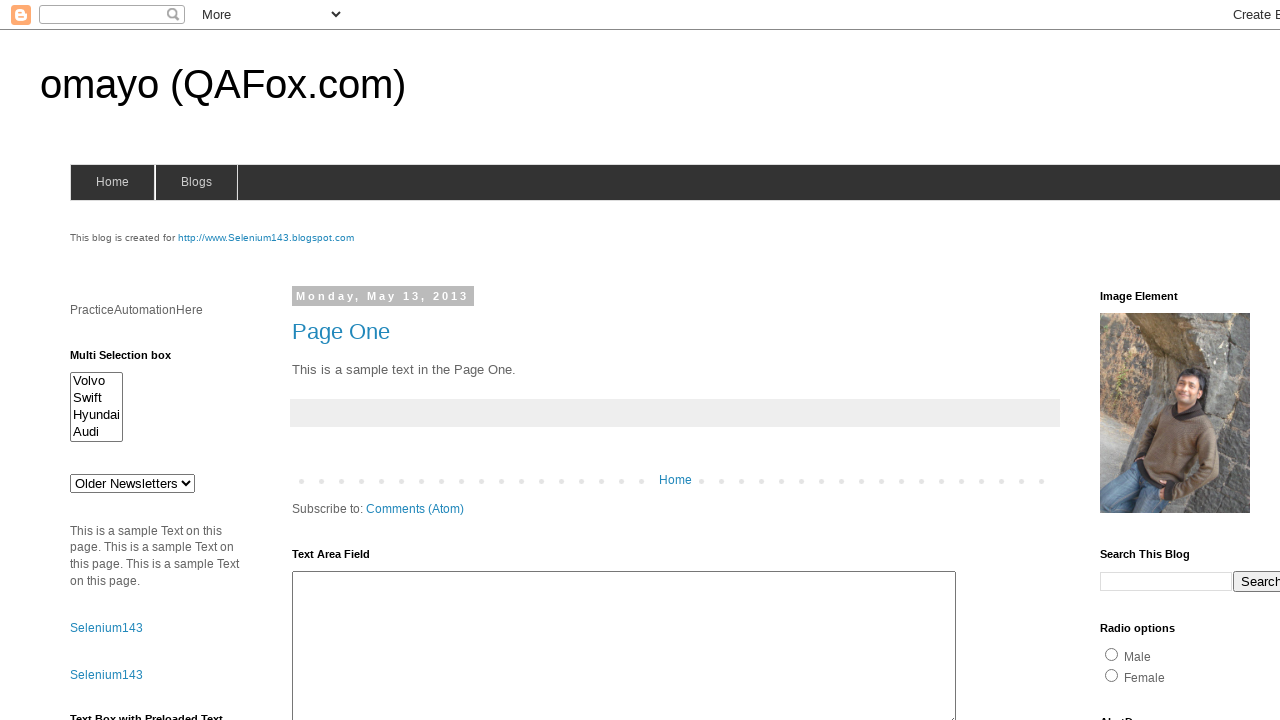

Clicked link to open popup window at (132, 360) on text=Open a popup window
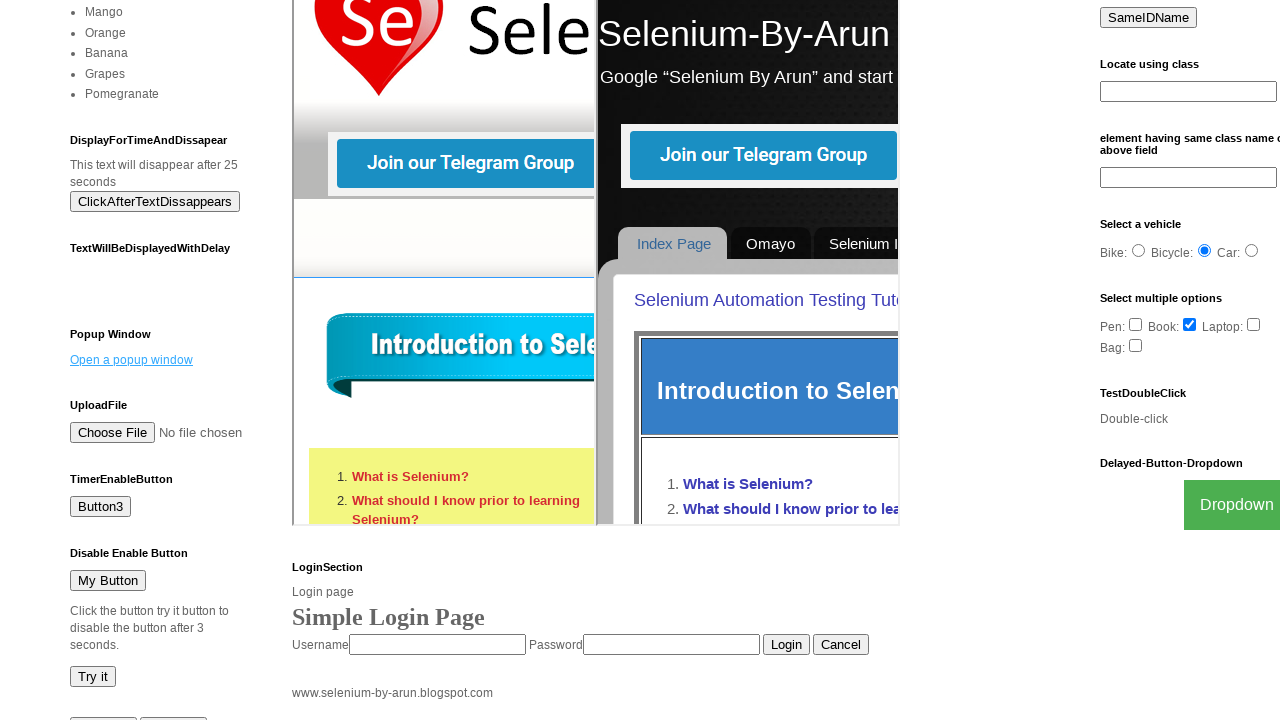

Waited for popup window to open
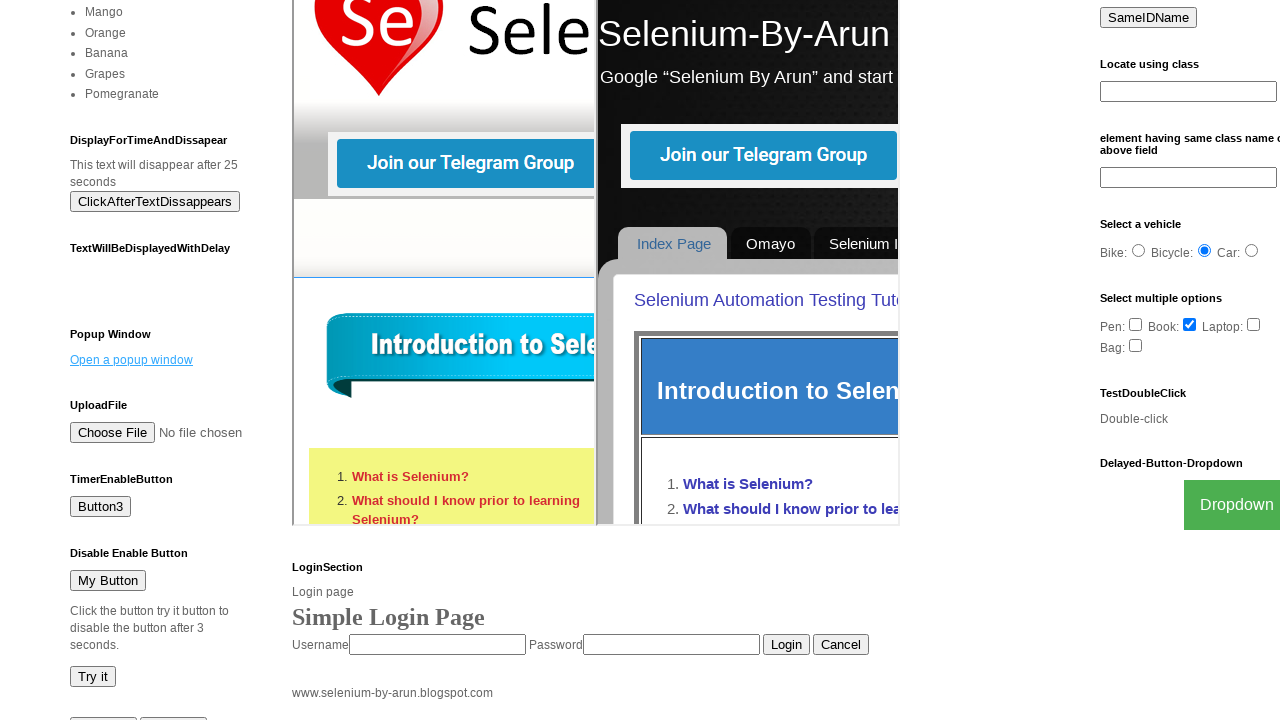

Retrieved all window handles - total windows: 2
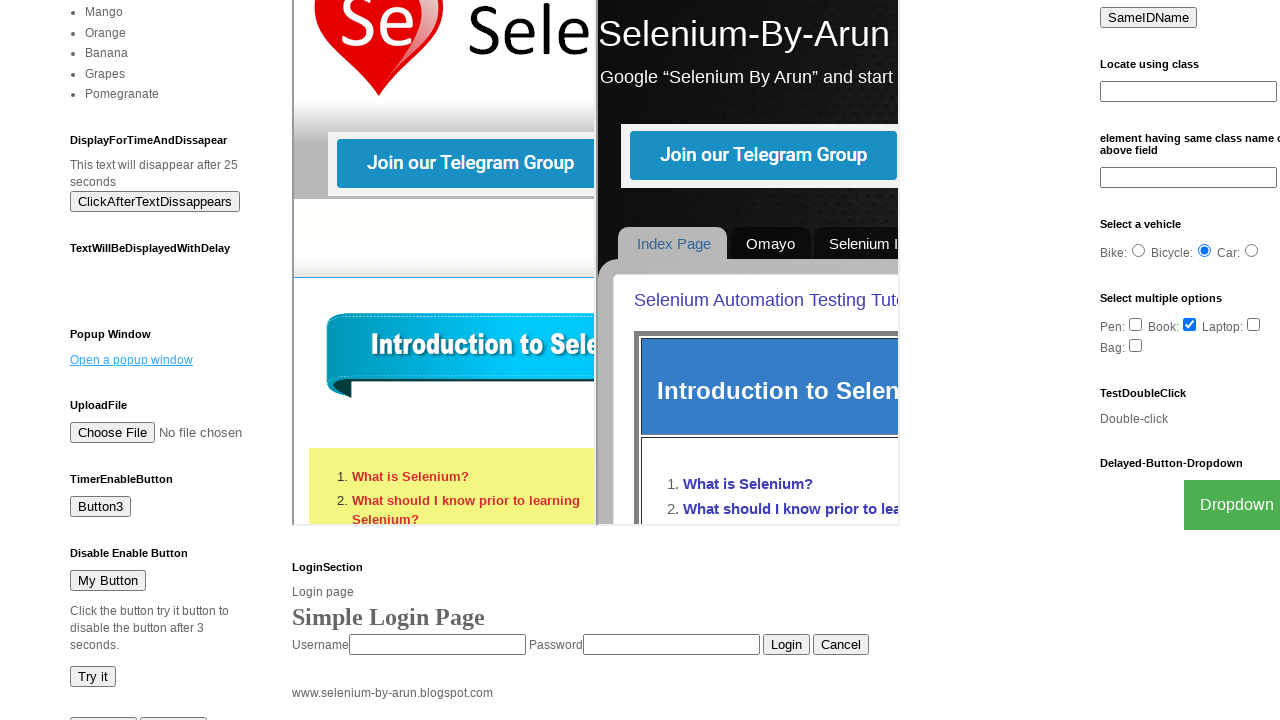

Logged window 0 with URL: http://omayo.blogspot.com/
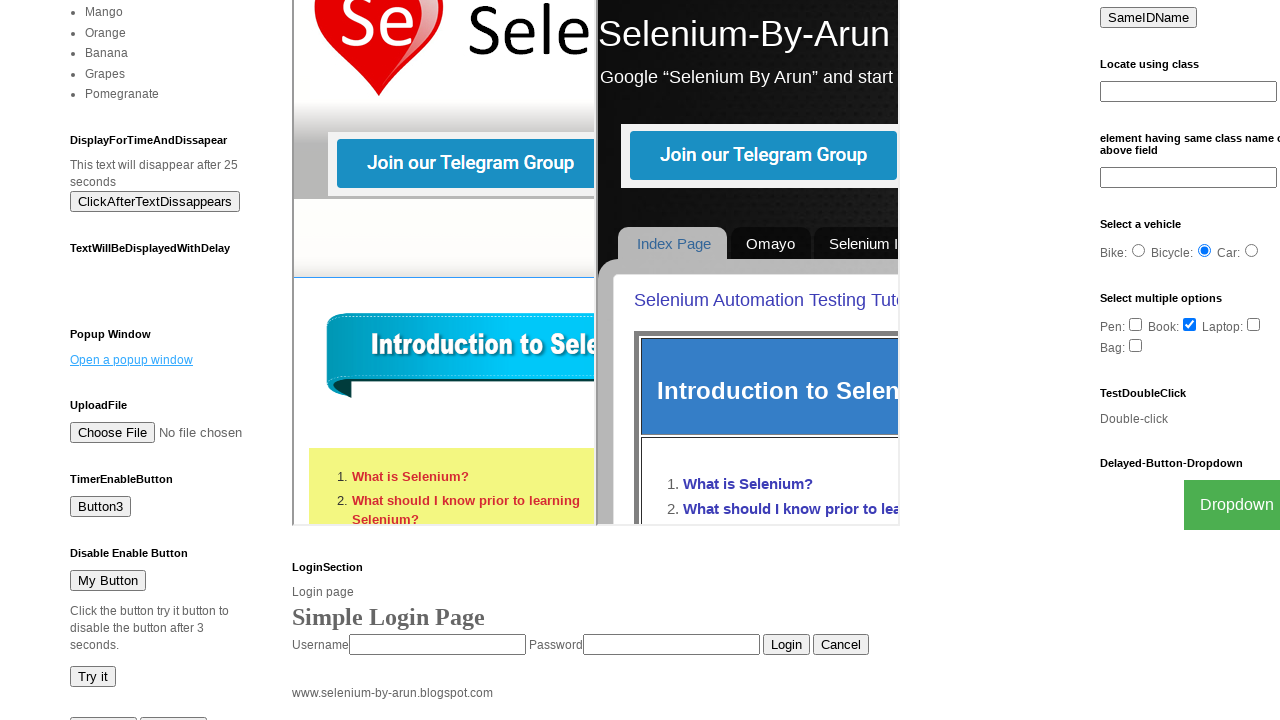

Logged window 1 with URL: https://the-internet.herokuapp.com/windows/new
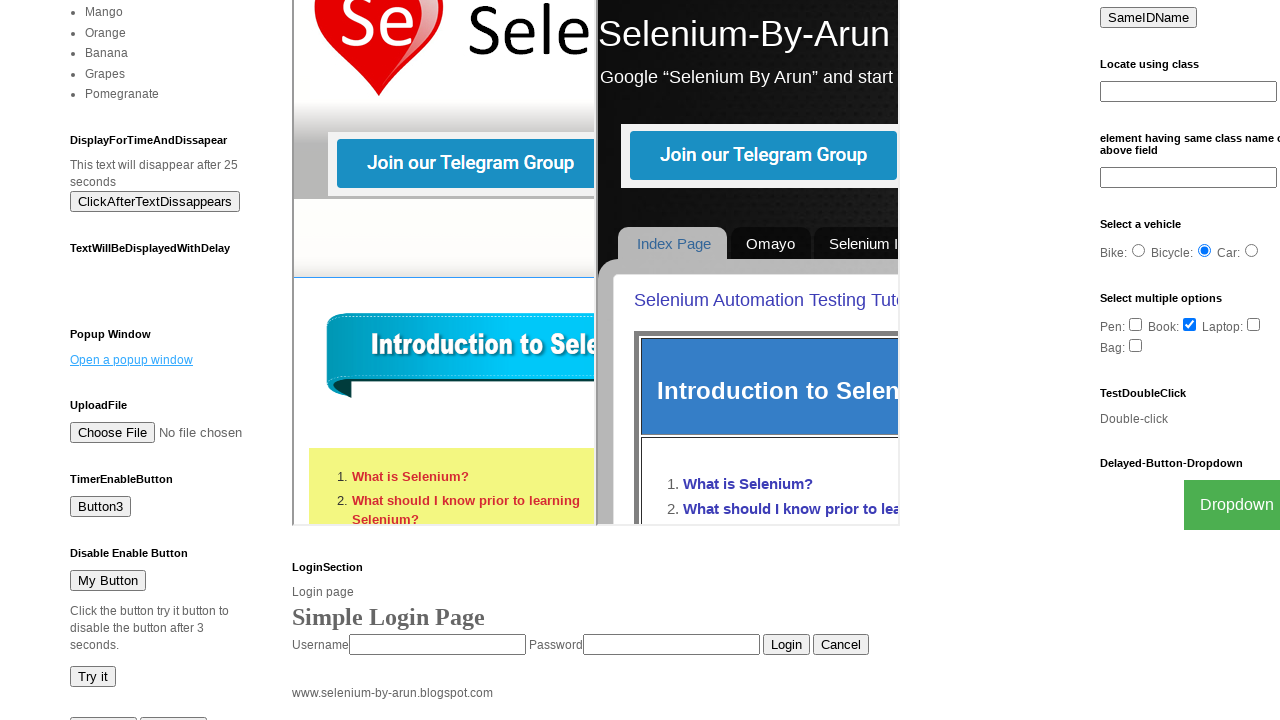

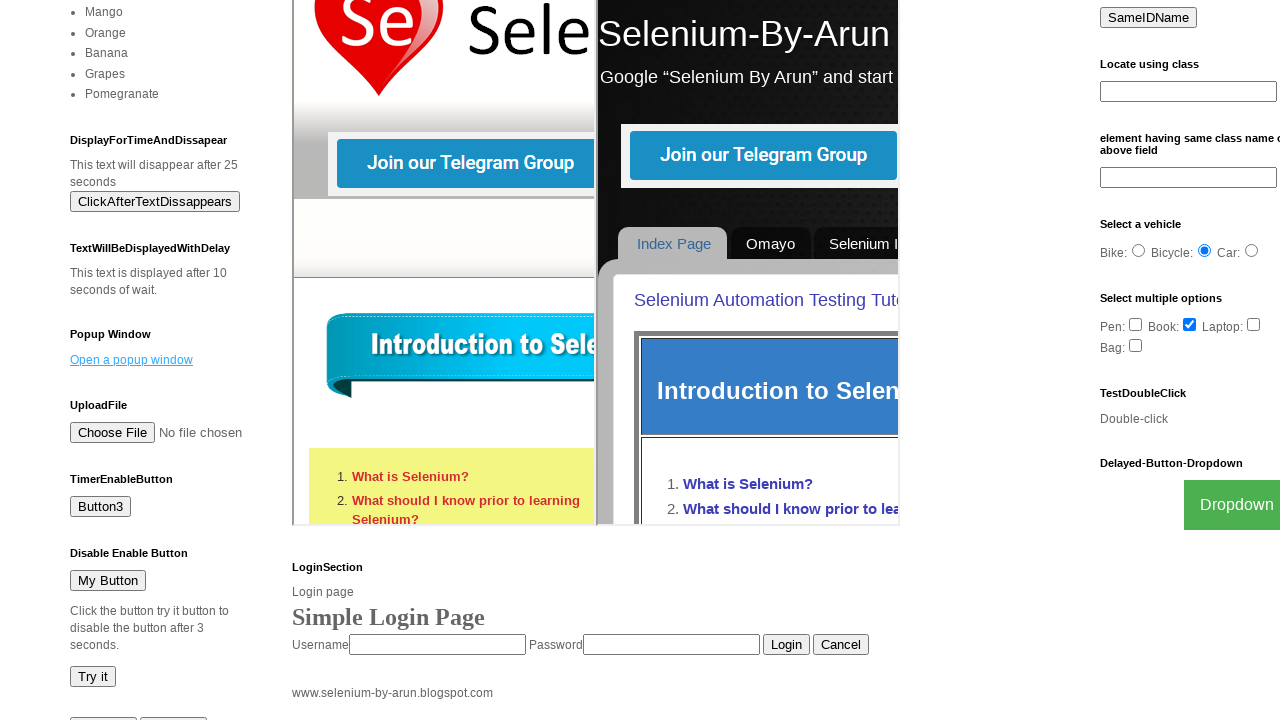